Tests that the text input field is cleared after adding a todo item

Starting URL: https://demo.playwright.dev/todomvc

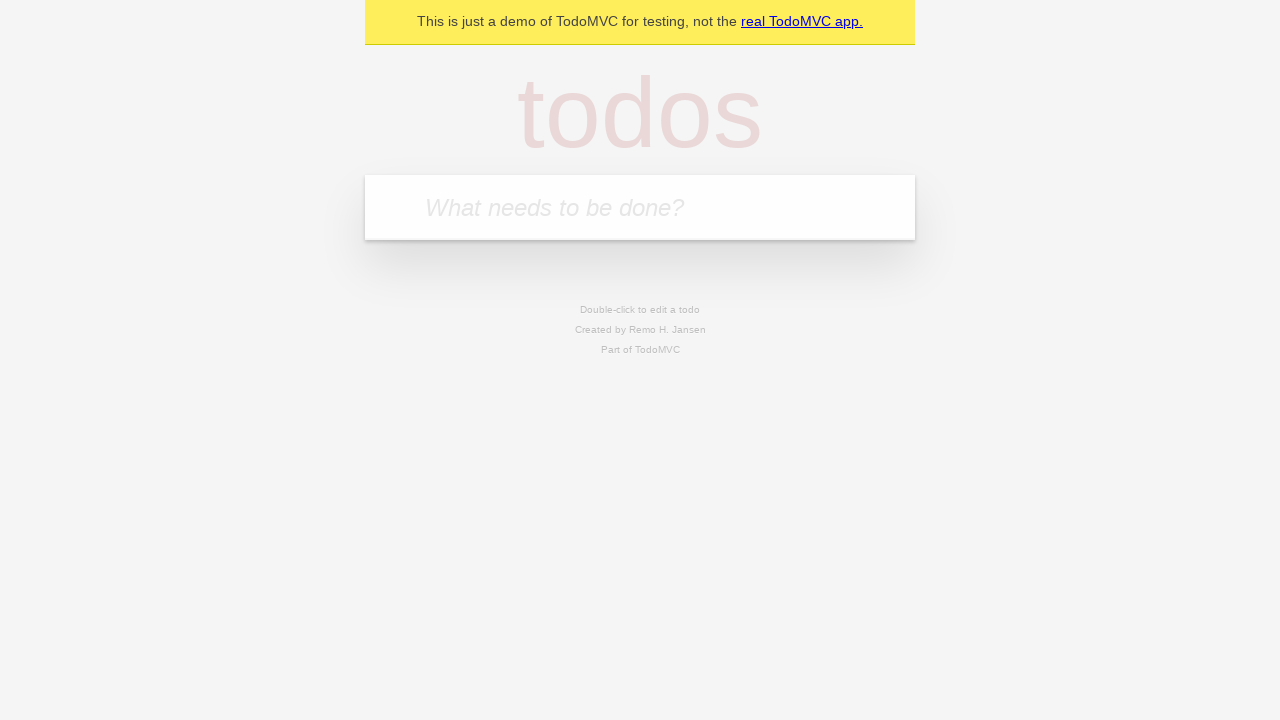

Located the todo input field
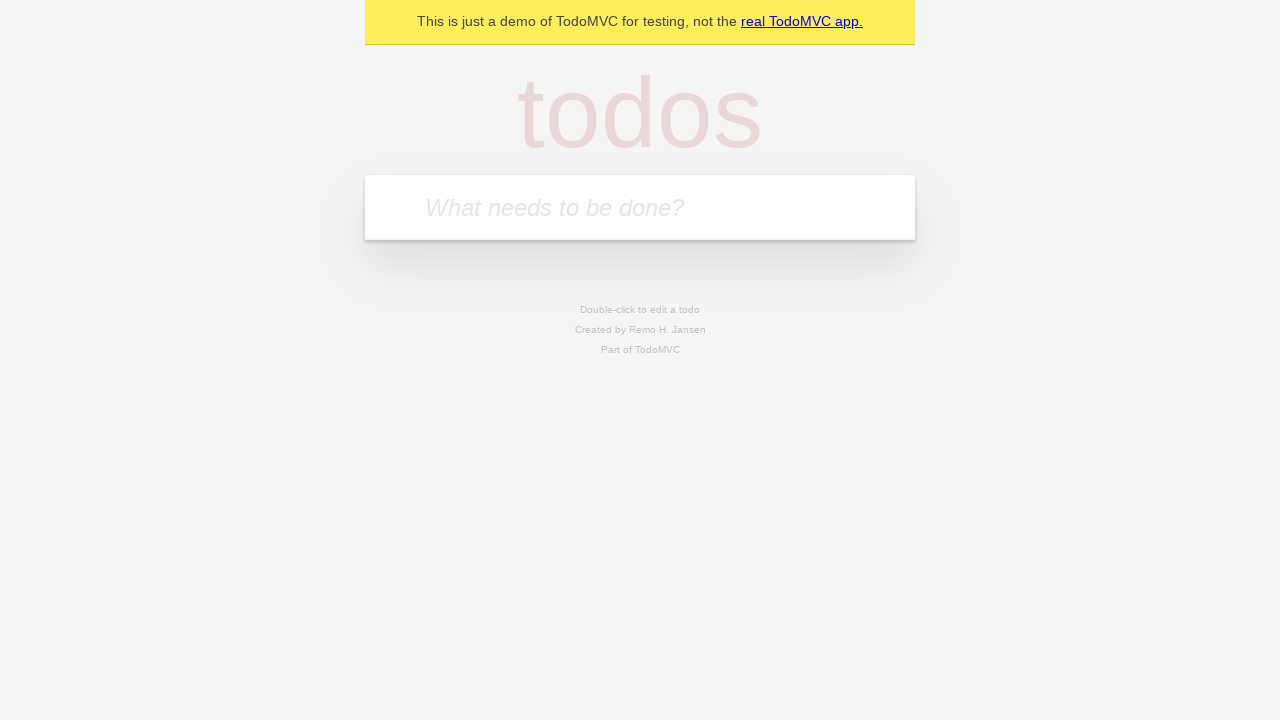

Filled todo input field with 'buy some cheese' on internal:attr=[placeholder="What needs to be done?"i]
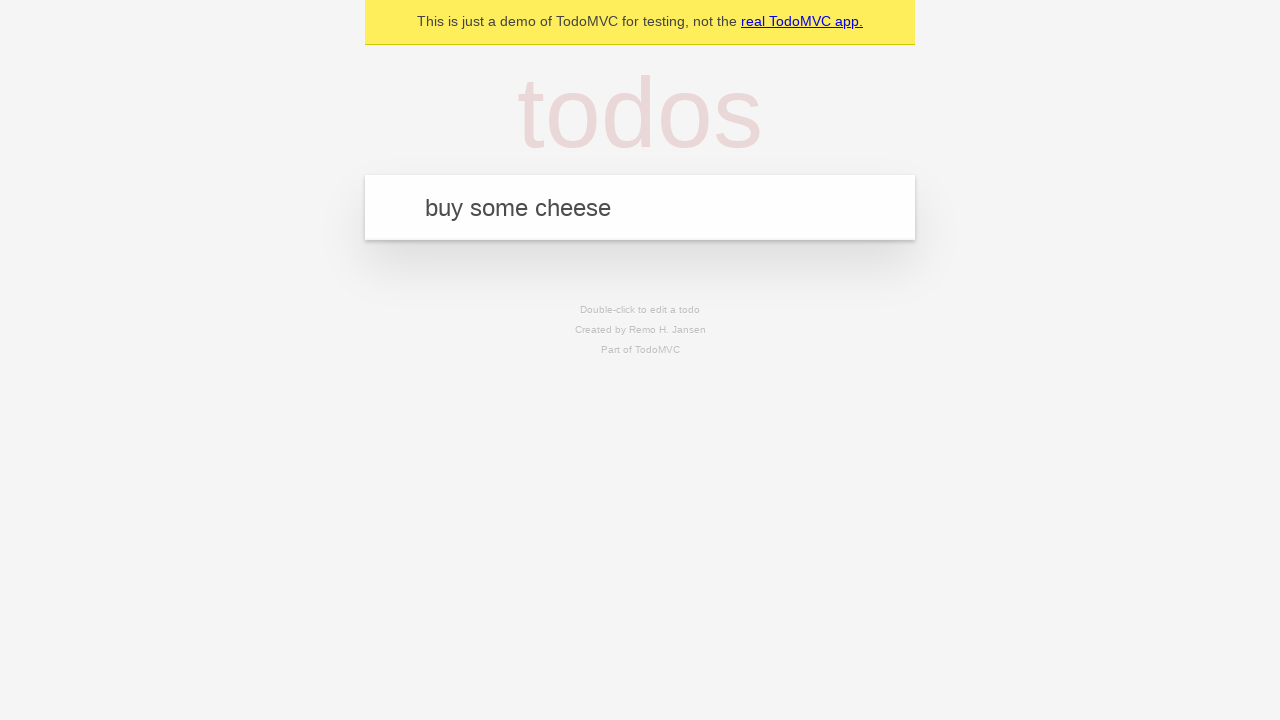

Pressed Enter to add the todo item on internal:attr=[placeholder="What needs to be done?"i]
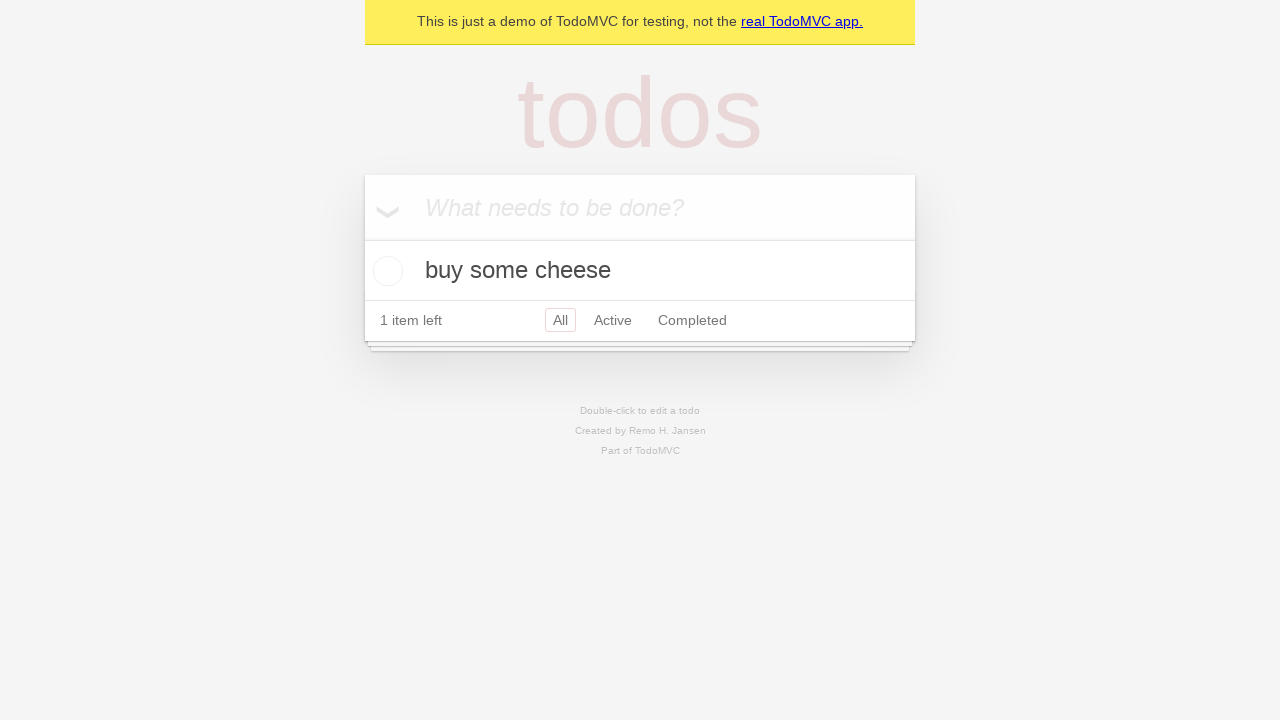

Todo item was added and title element appeared
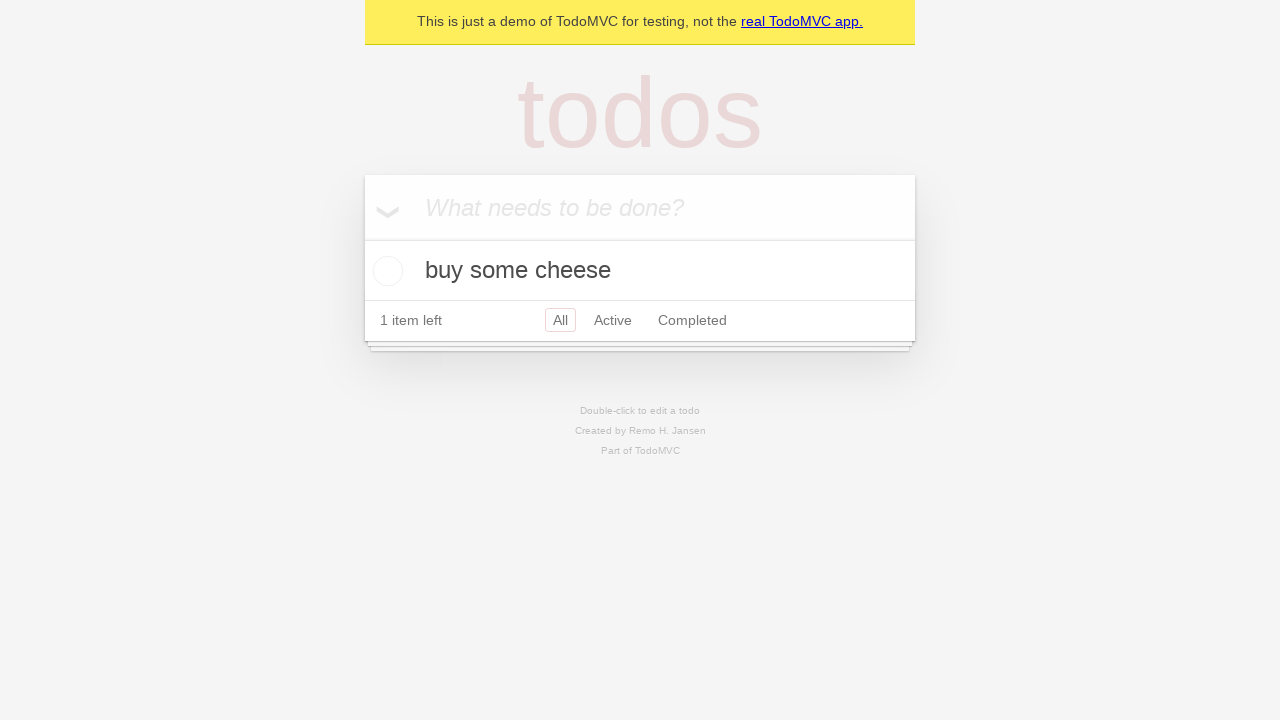

Verified that the text input field was cleared after adding the item
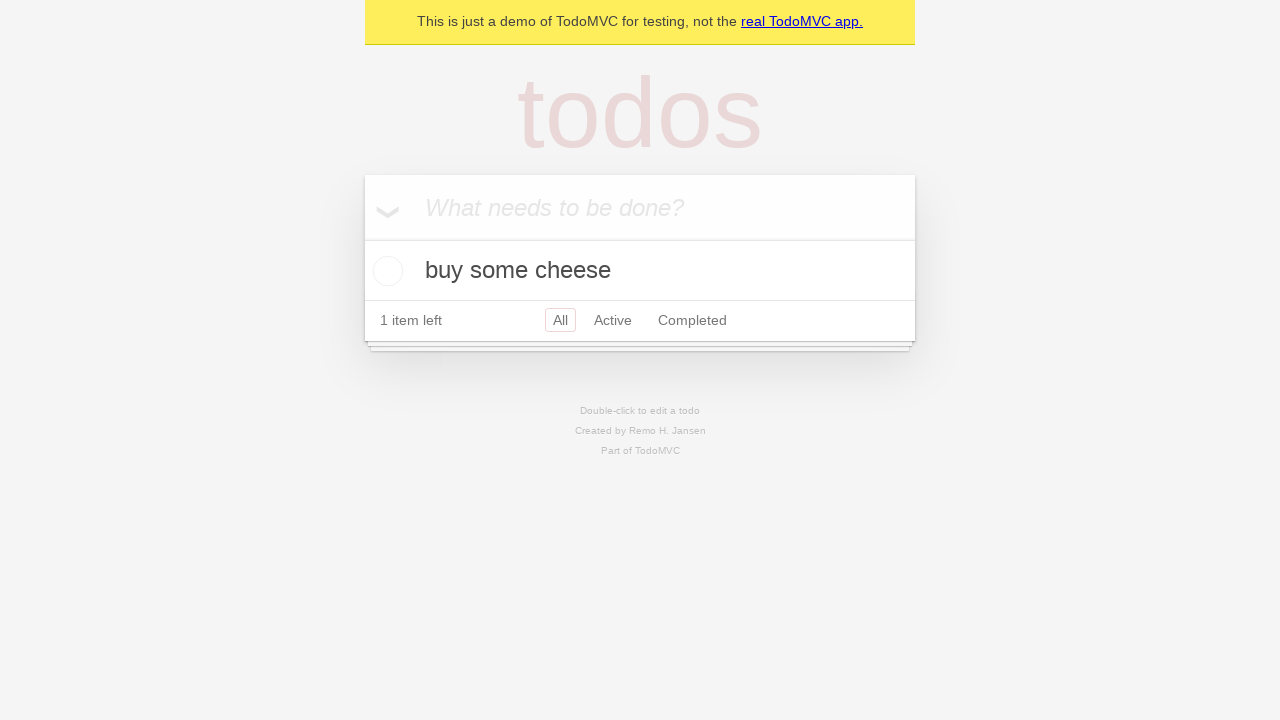

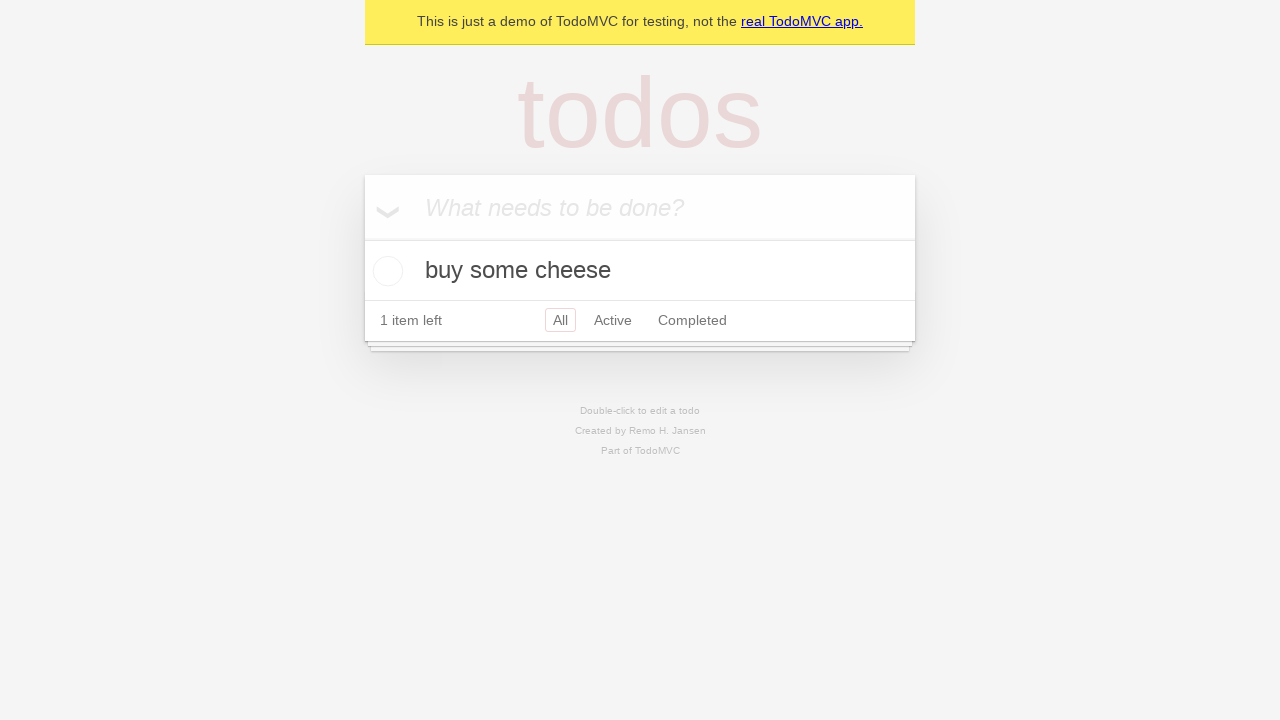